Simple navigation test that visits the Rahul Shetty Academy homepage

Starting URL: https://rahulshettyacademy.com

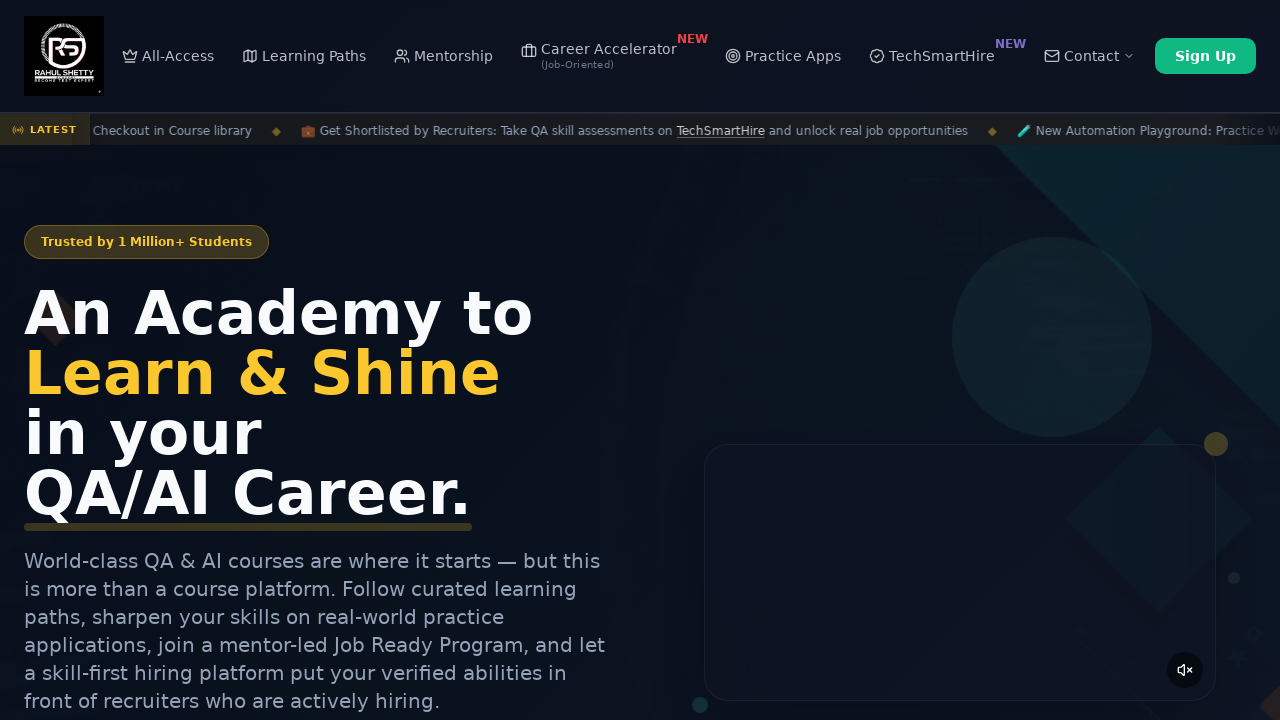

Waited for Rahul Shetty Academy homepage to load (domcontentloaded)
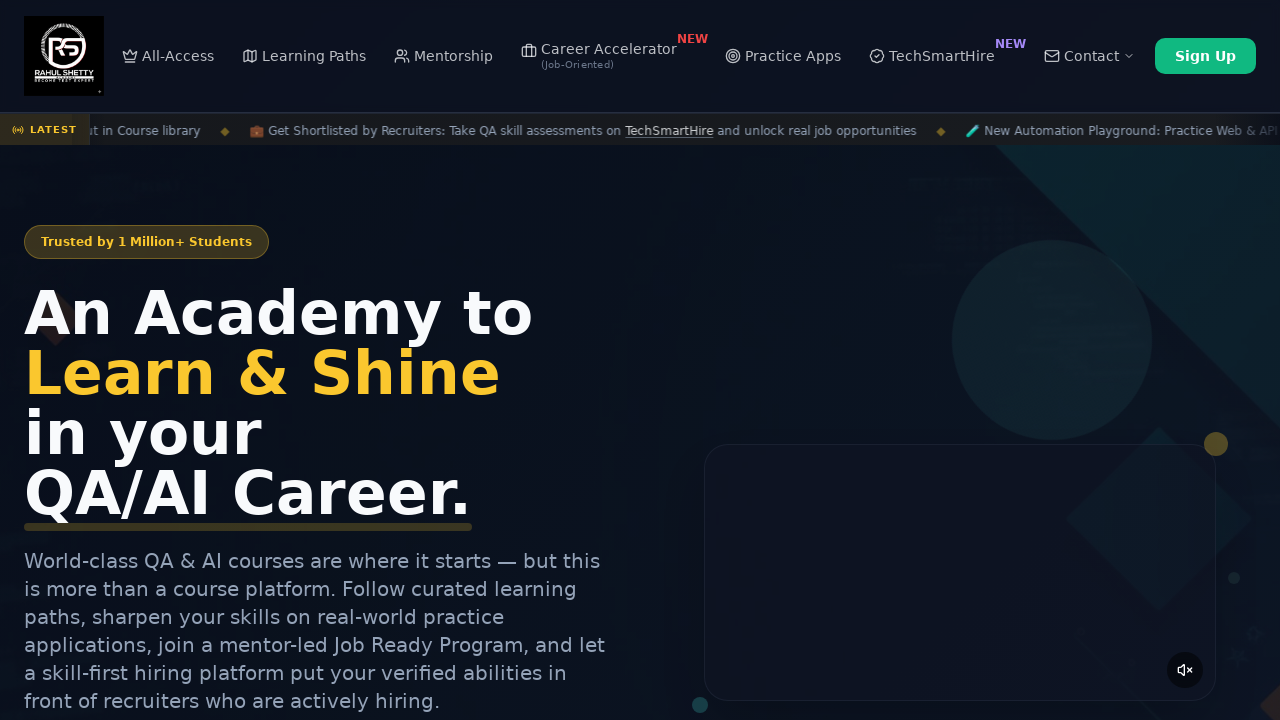

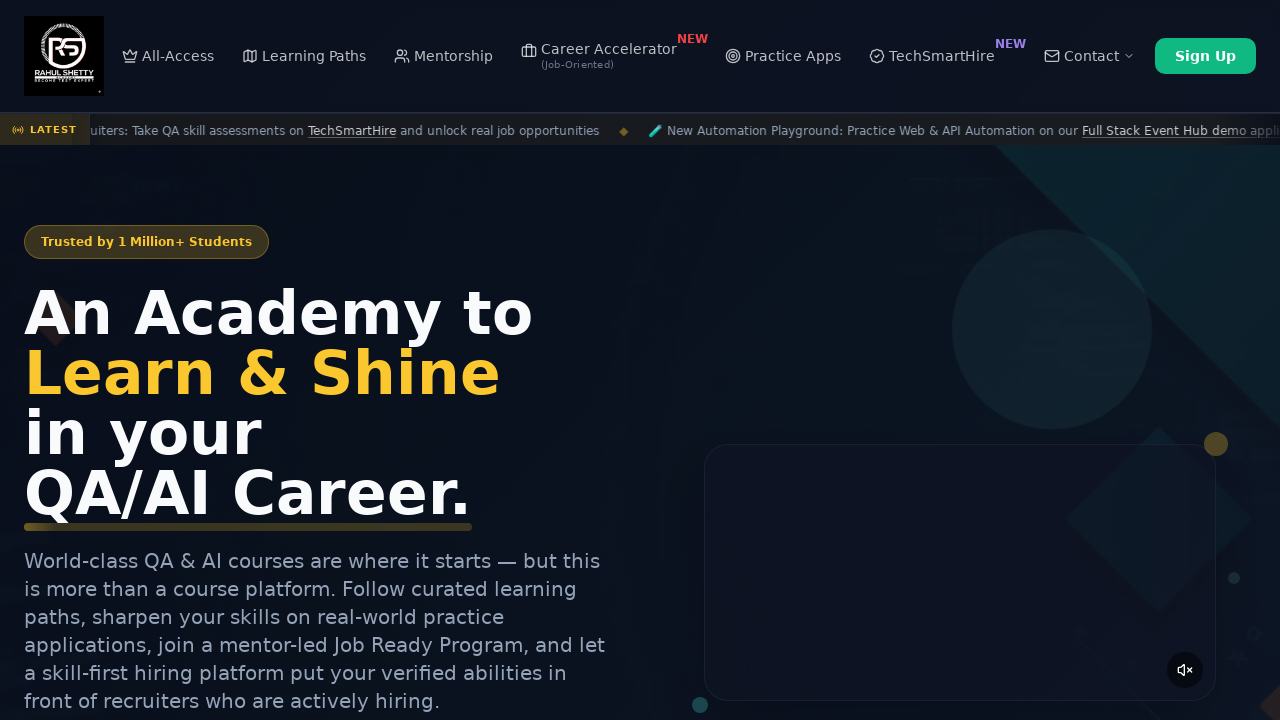